Tests a registration form by filling in personal details including first name, last name, address, email, phone number, selecting gender via radio button, checking a hobby checkbox, and selecting options from skill and country dropdowns.

Starting URL: http://demo.automationtesting.in/Register.html

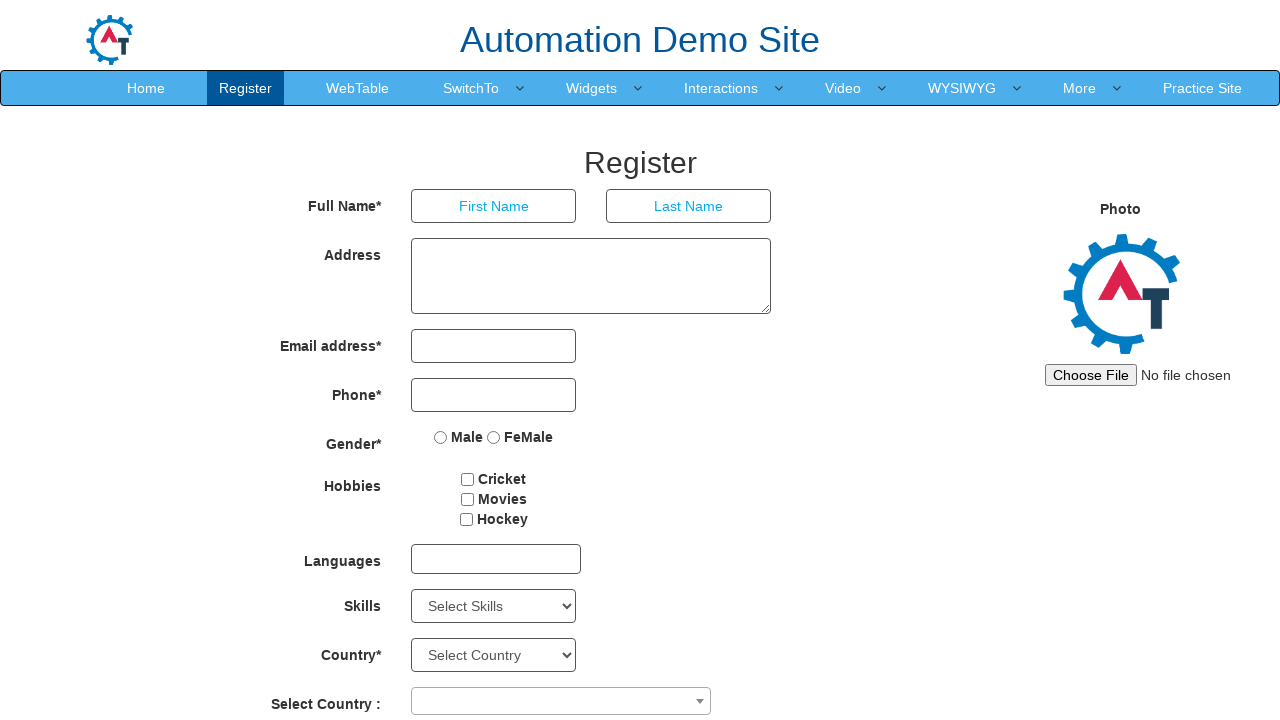

Filled first name field with 'malaya' on input[type='text']
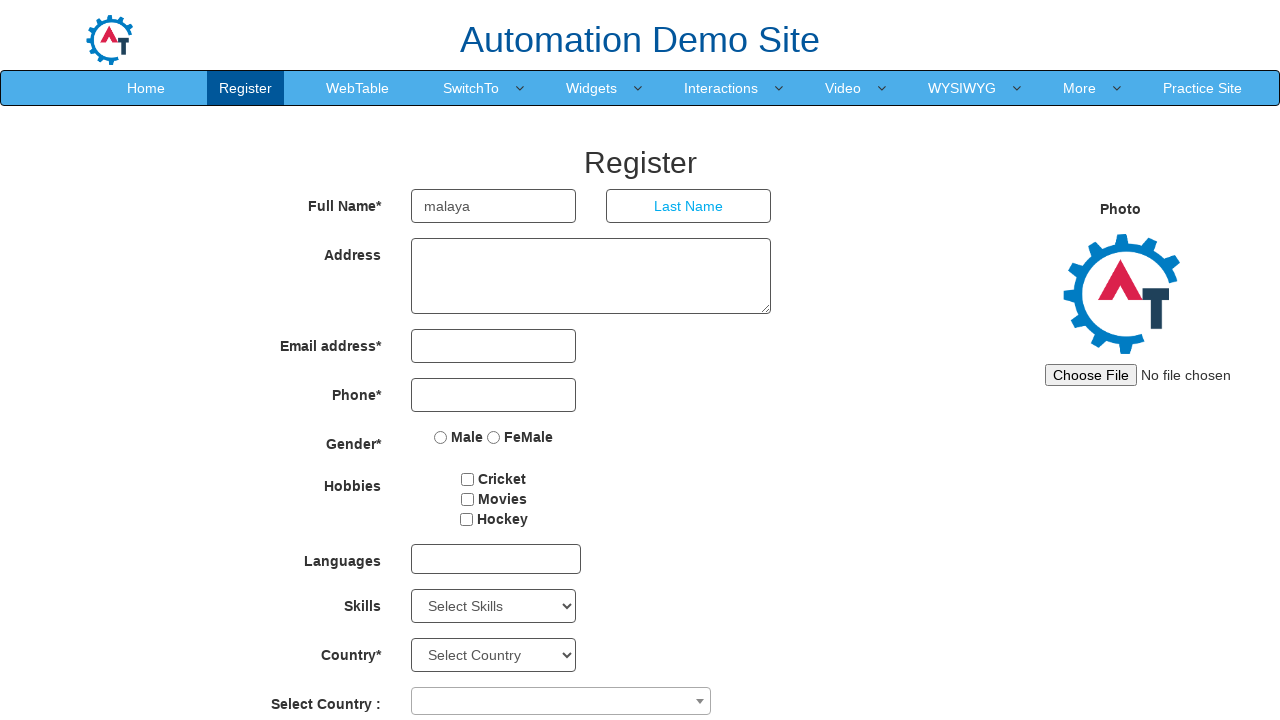

Filled last name field with 'sahoo' on input[placeholder='Last Name']
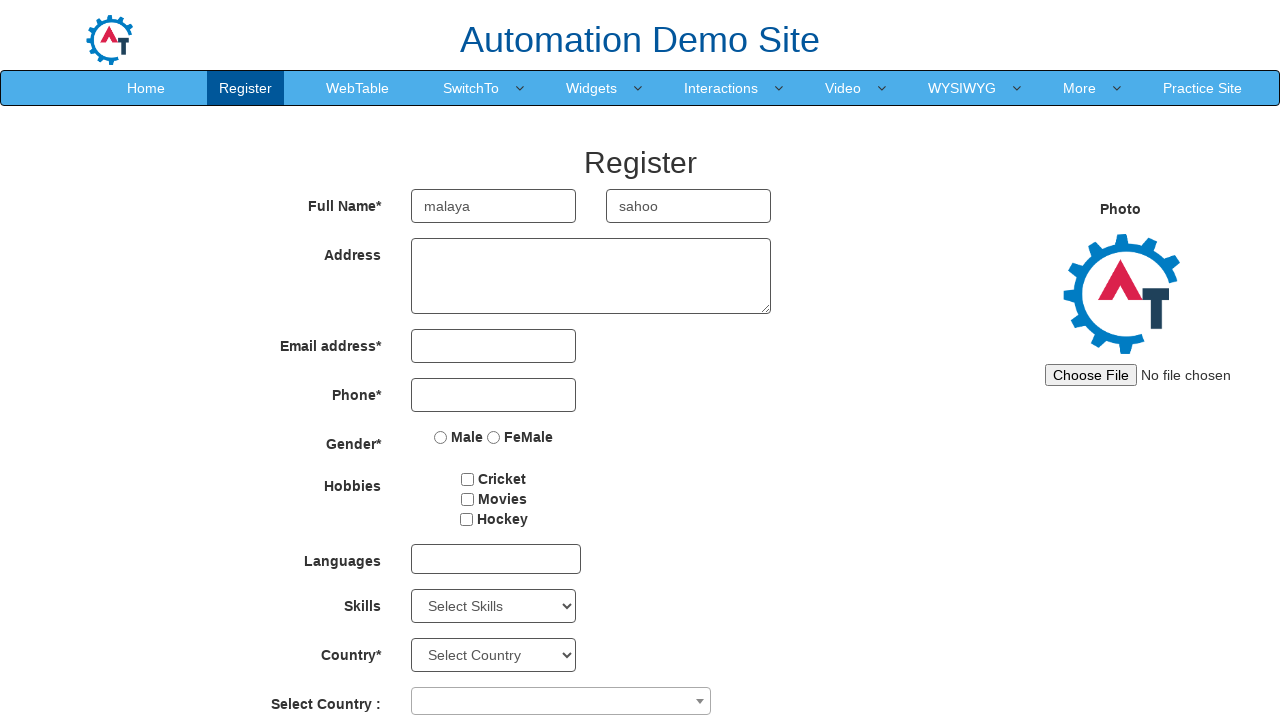

Filled address field with 'solapur, bhadrak' on textarea[rows='3']
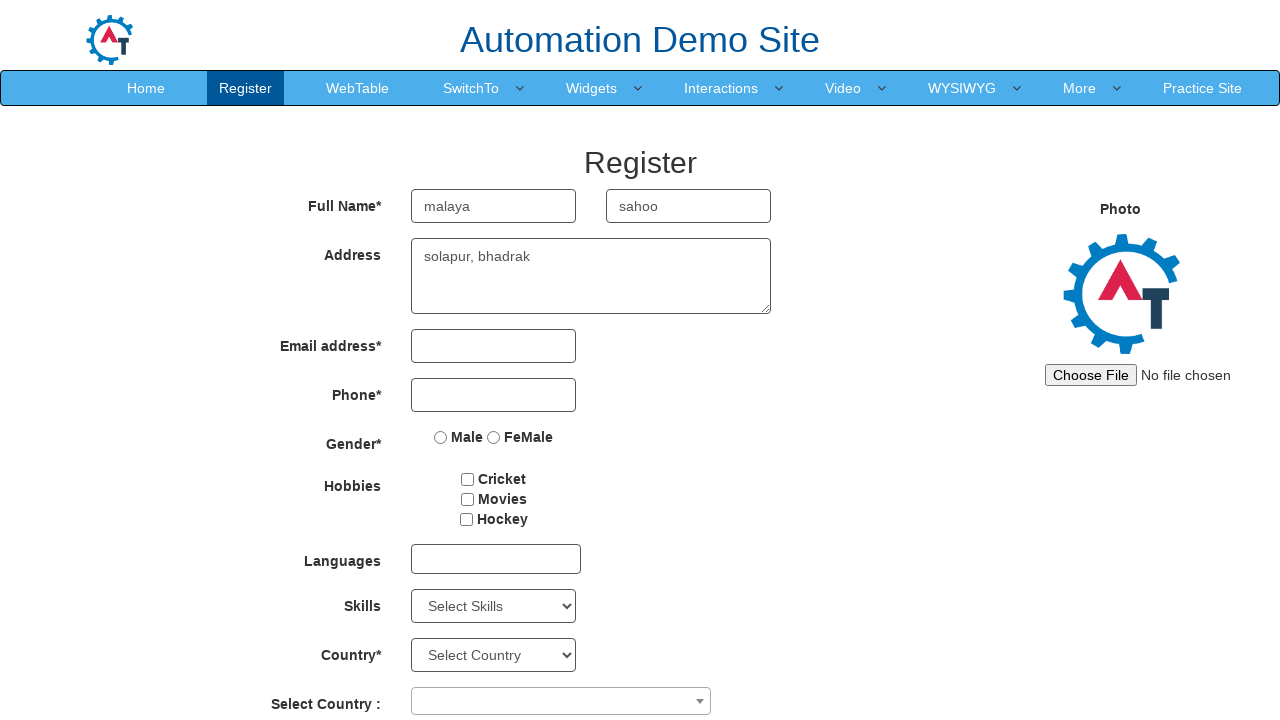

Filled email field with 'sahoo92@gmail.com' on input[type='email']
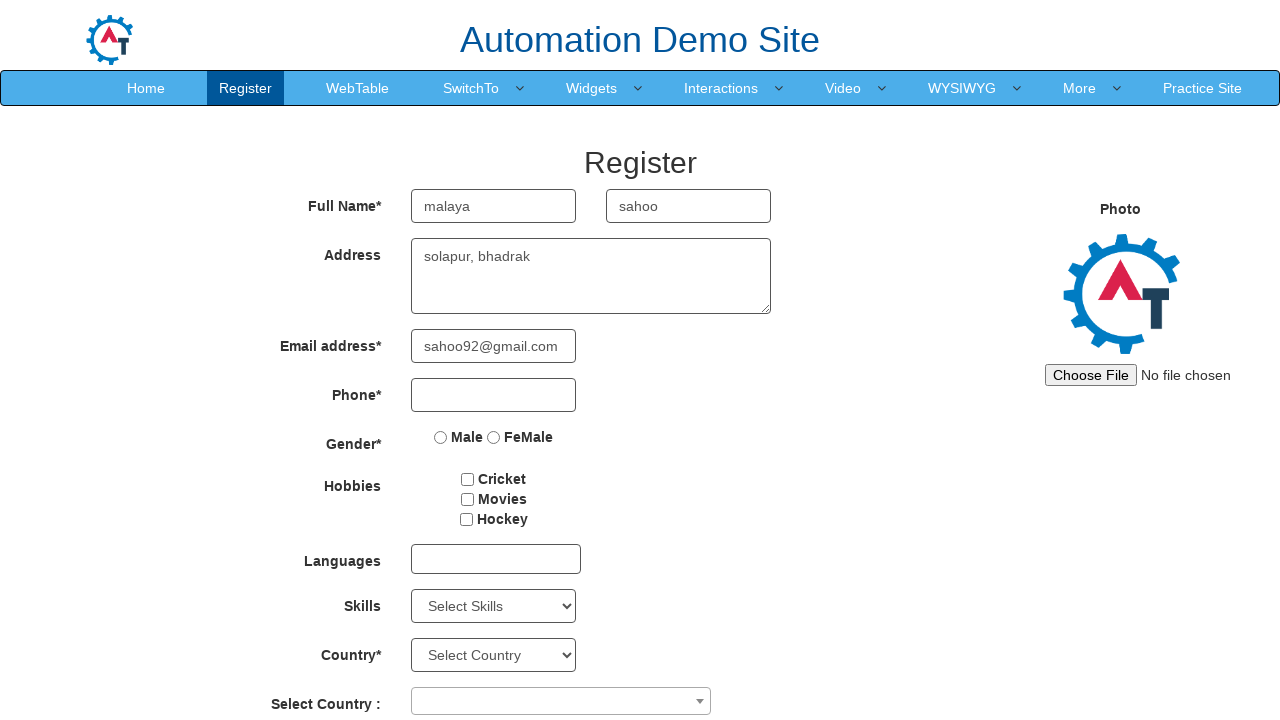

Filled phone number field with '912487422838' on input[type='tel']
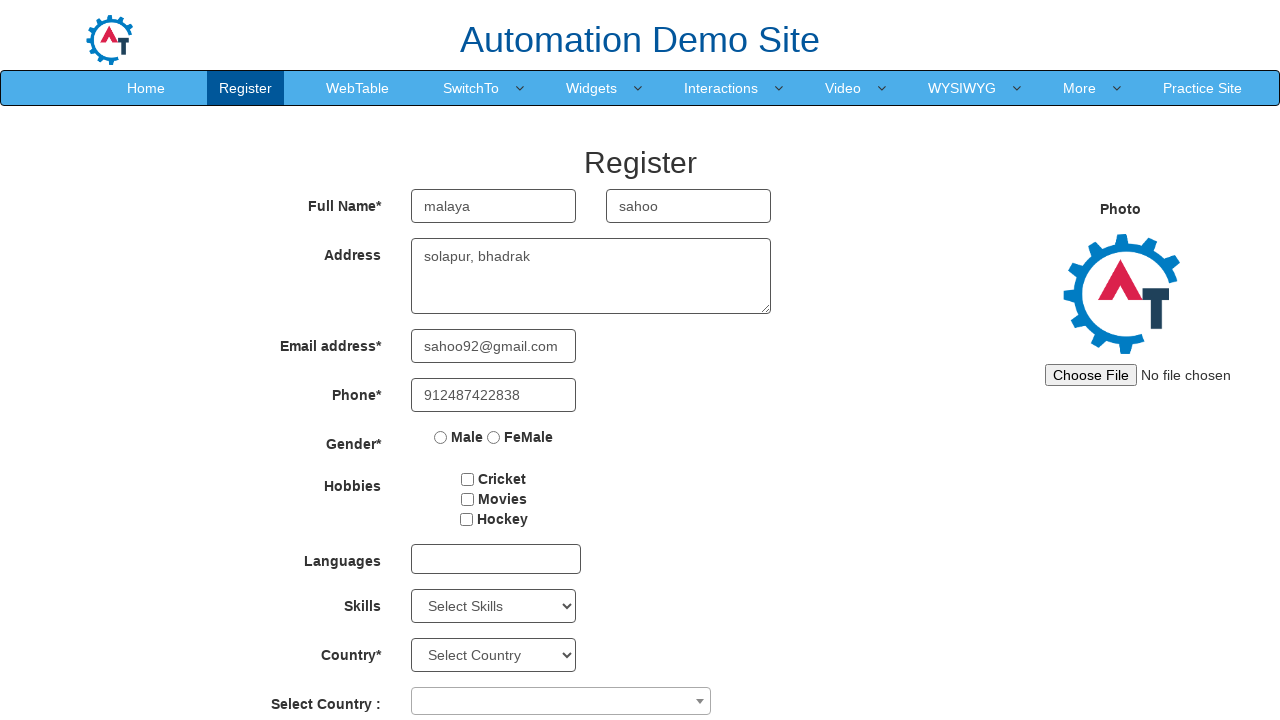

Selected 'Male' gender option via radio button at (441, 437) on input[value='Male']
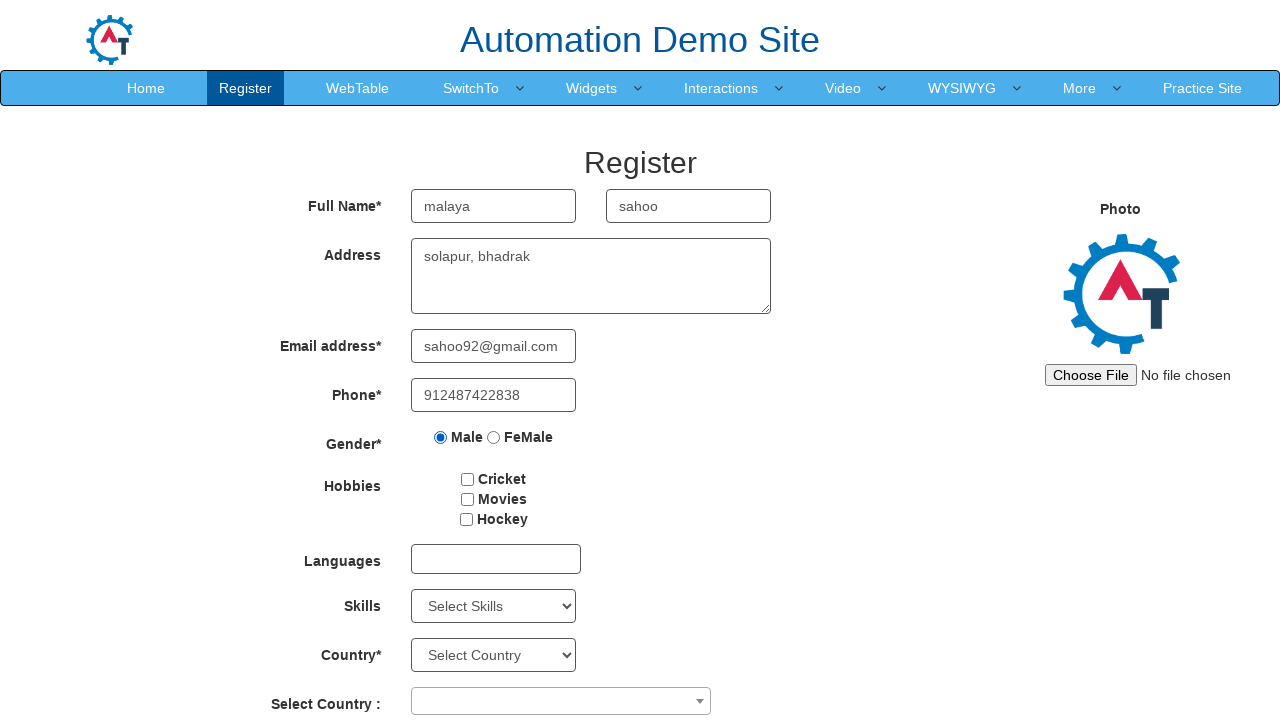

Checked 'Movies' hobby checkbox at (467, 499) on input[value='Movies']
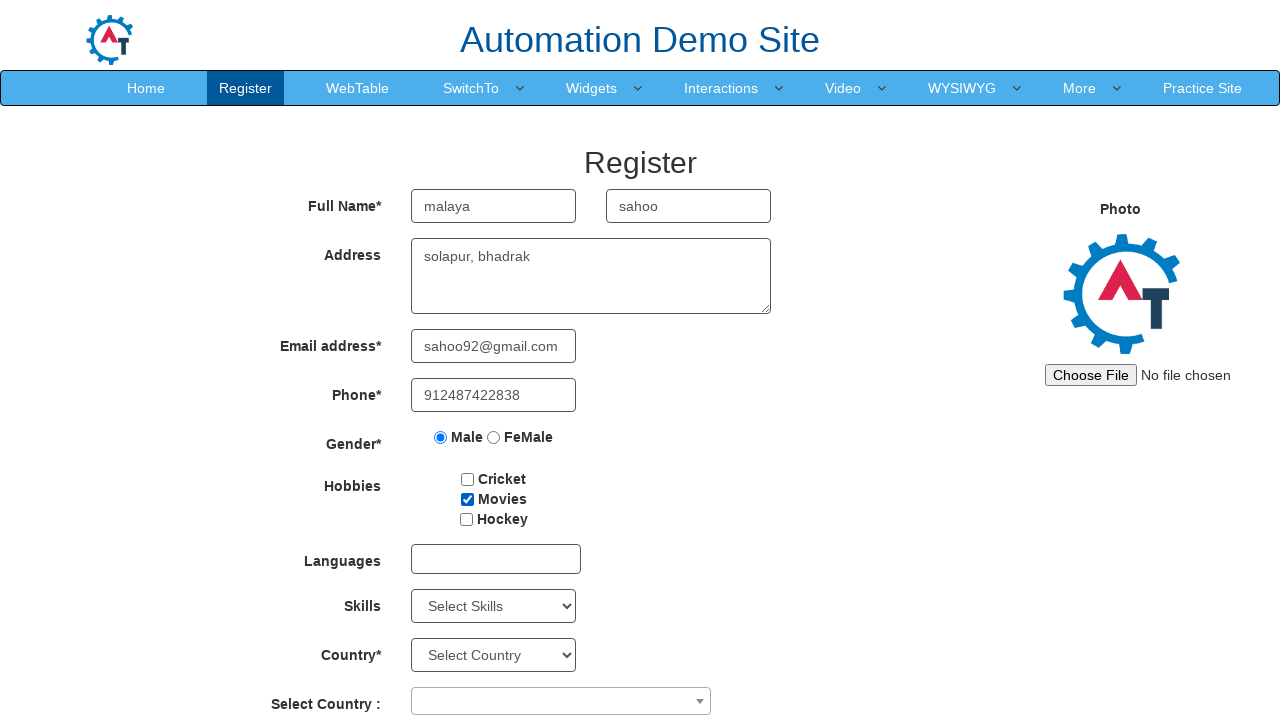

Selected skill option at index 9 from dropdown on select[type='text']
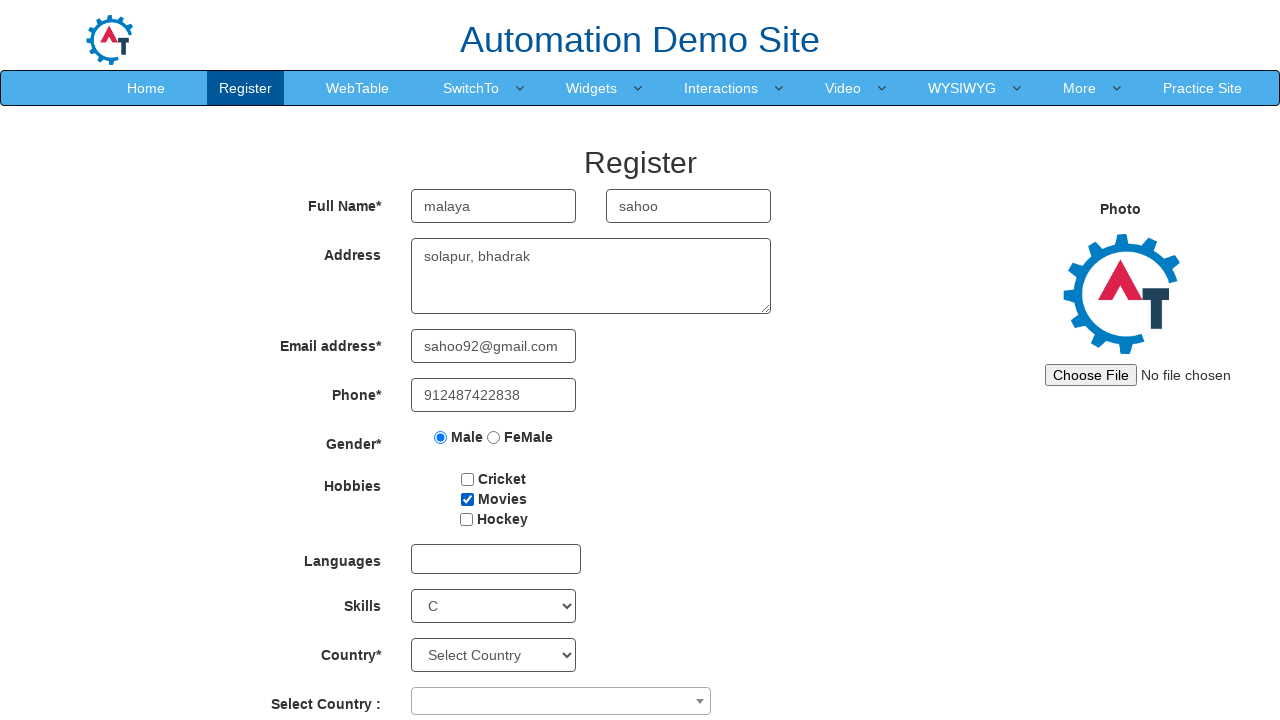

Selected country option at index 4 from dropdown on #country
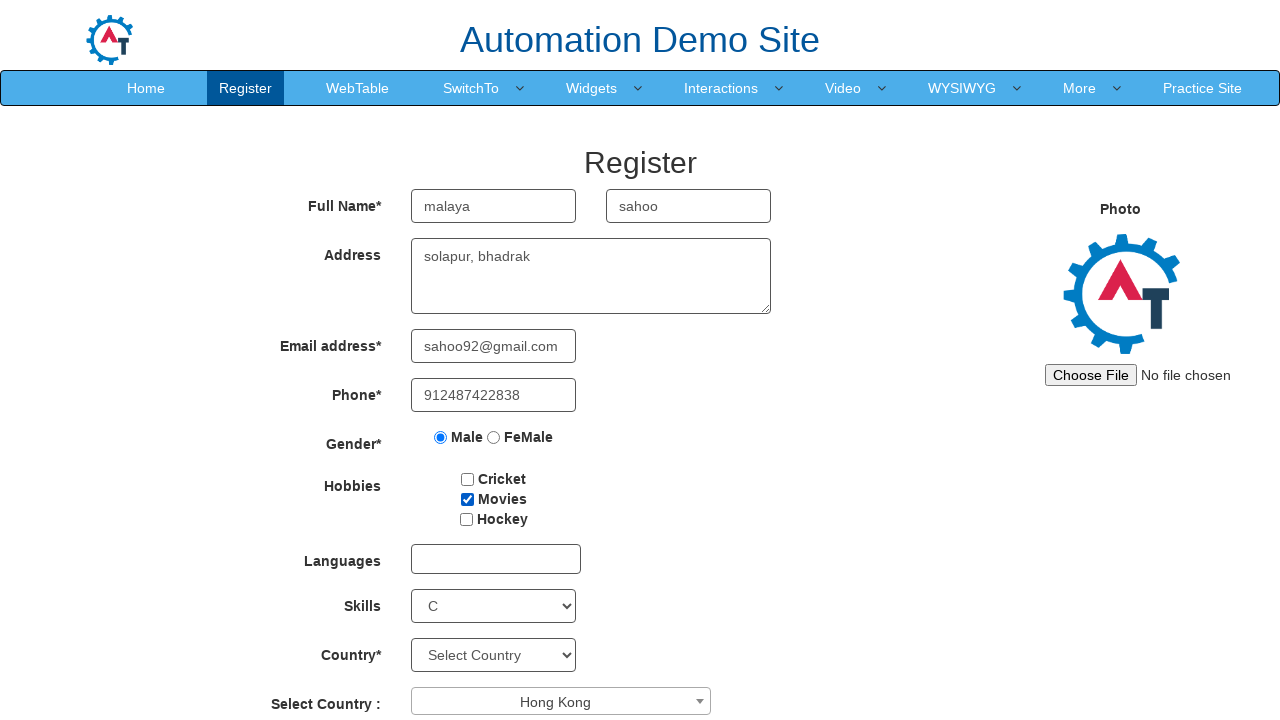

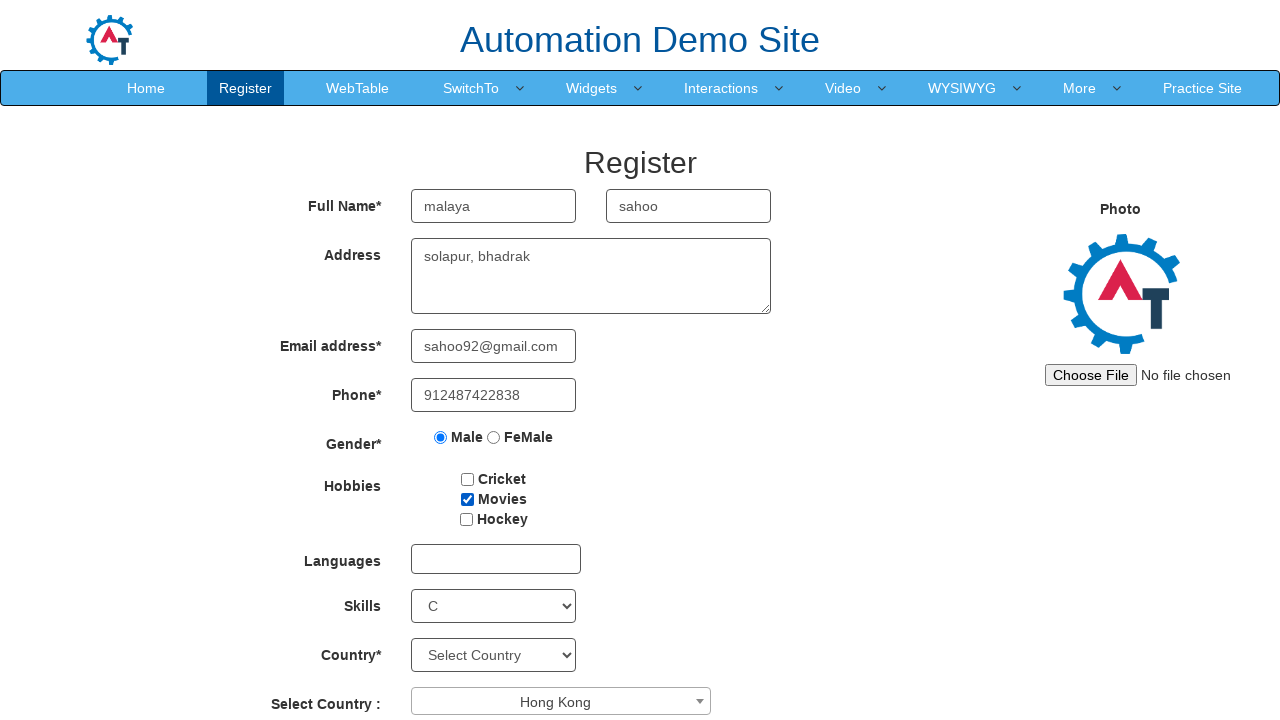